Tests radio button functionality on DemoQA by clicking Yes and Impressive radio buttons and verifying the selection is displayed correctly.

Starting URL: https://demoqa.com/radio-button

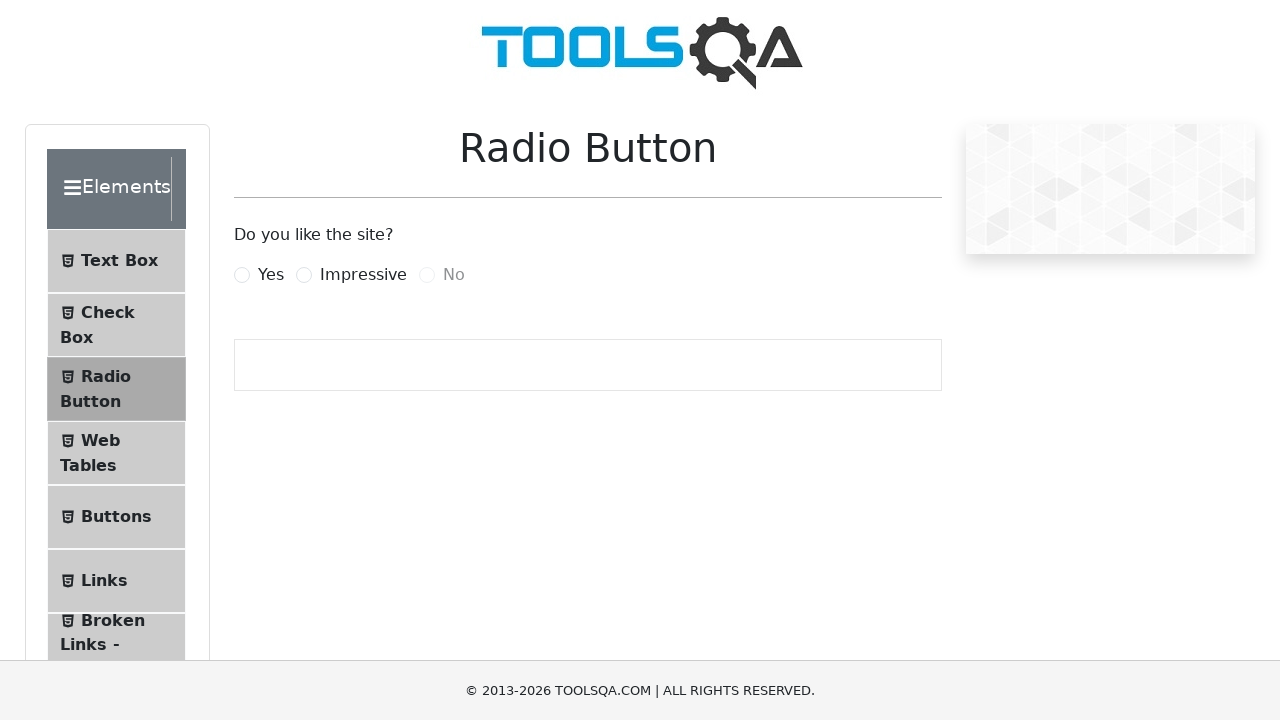

Clicked Yes radio button at (271, 275) on label[for='yesRadio']
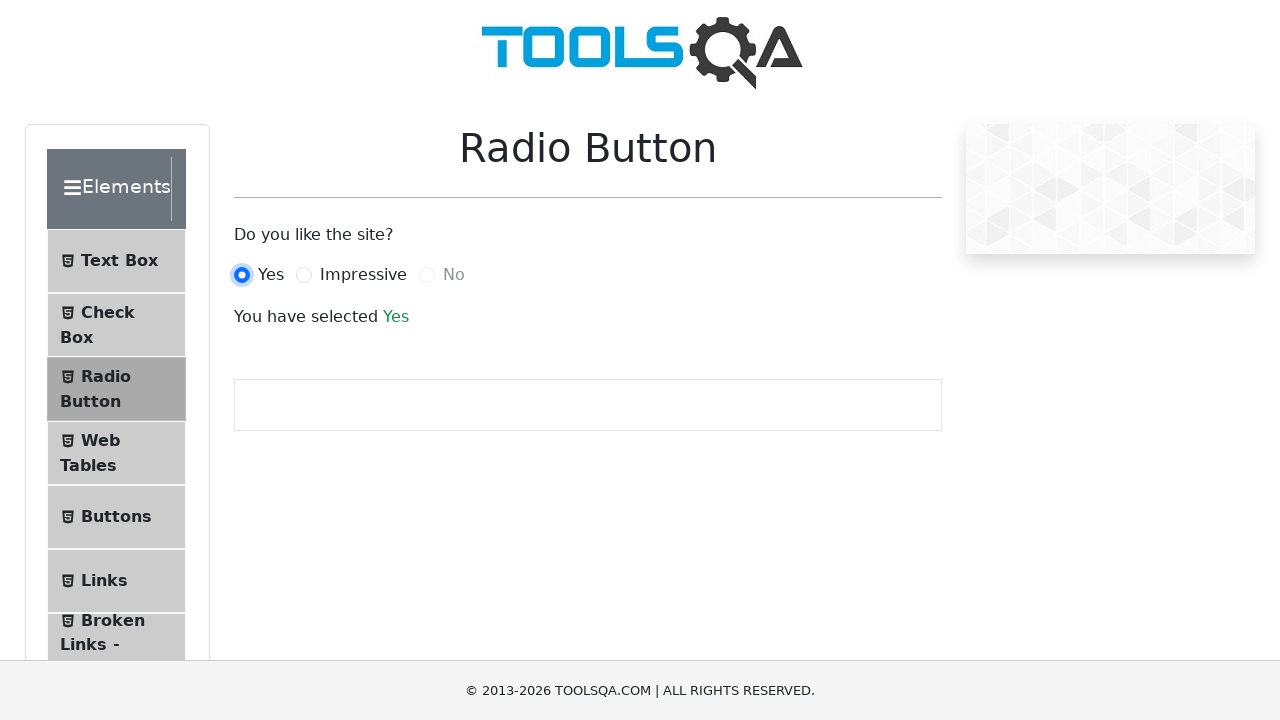

Selection text appeared for Yes radio button
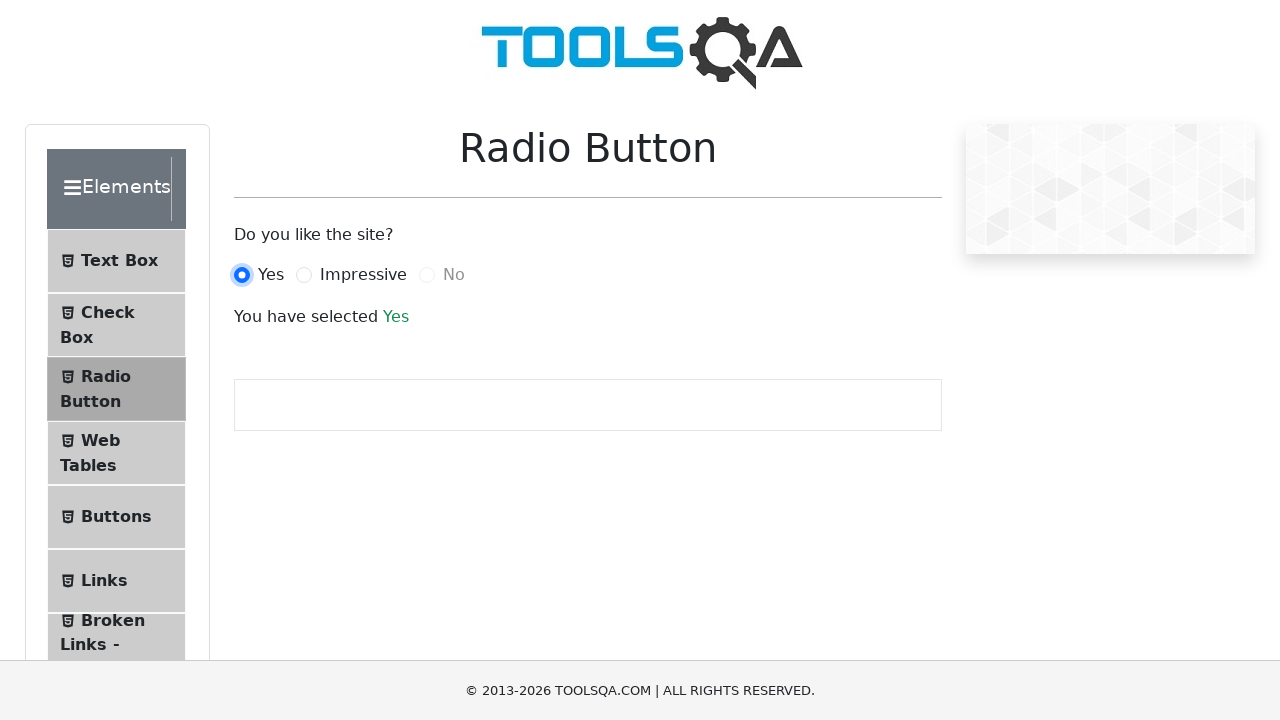

Clicked Impressive radio button at (363, 275) on label[for='impressiveRadio']
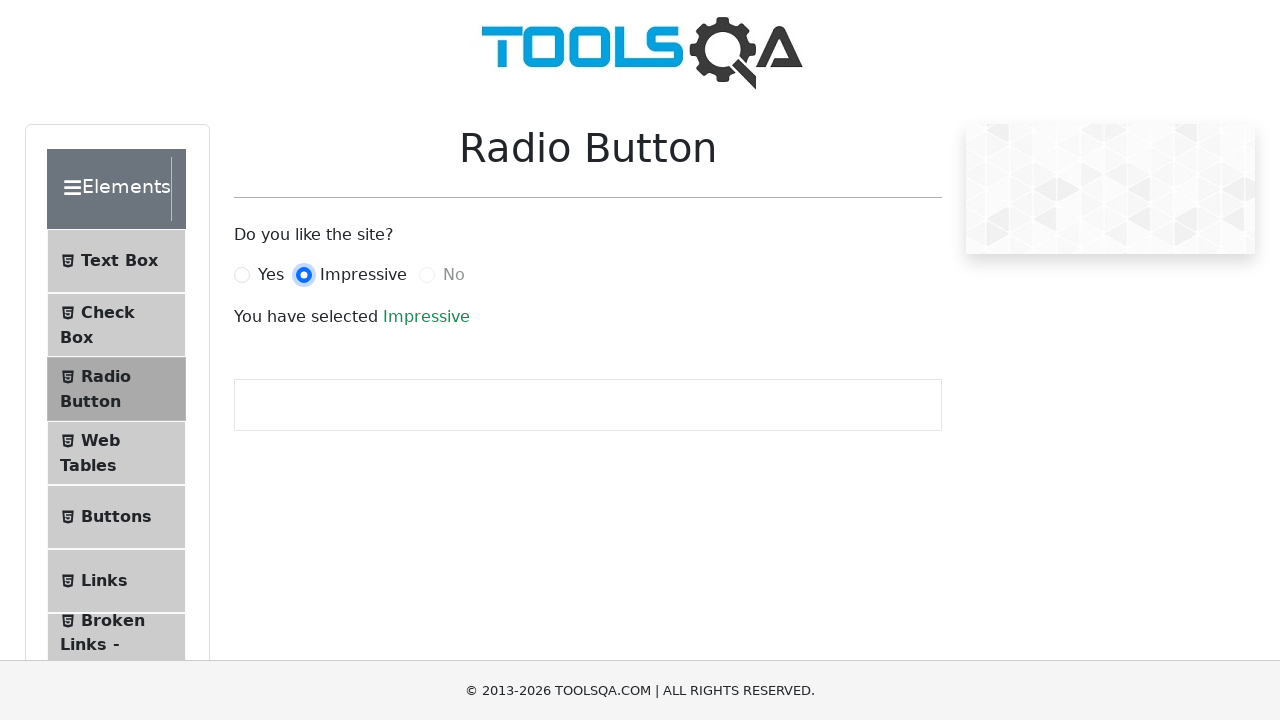

Selection text updated for Impressive radio button
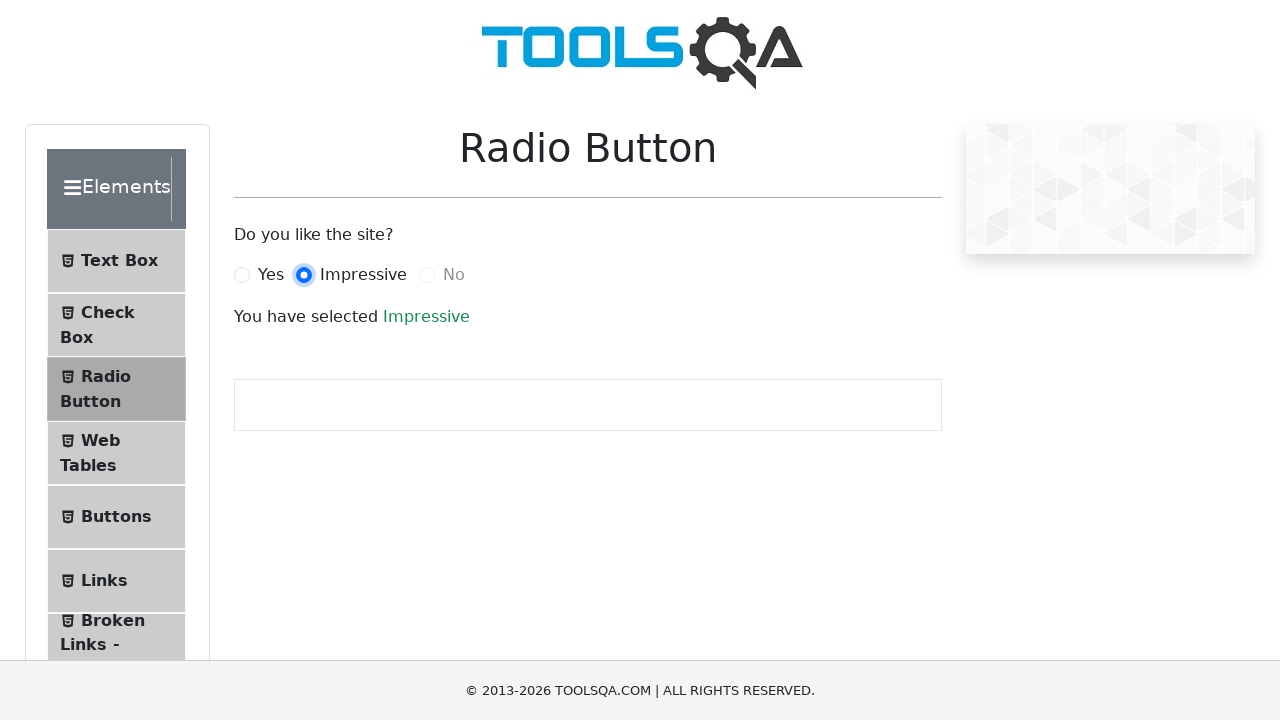

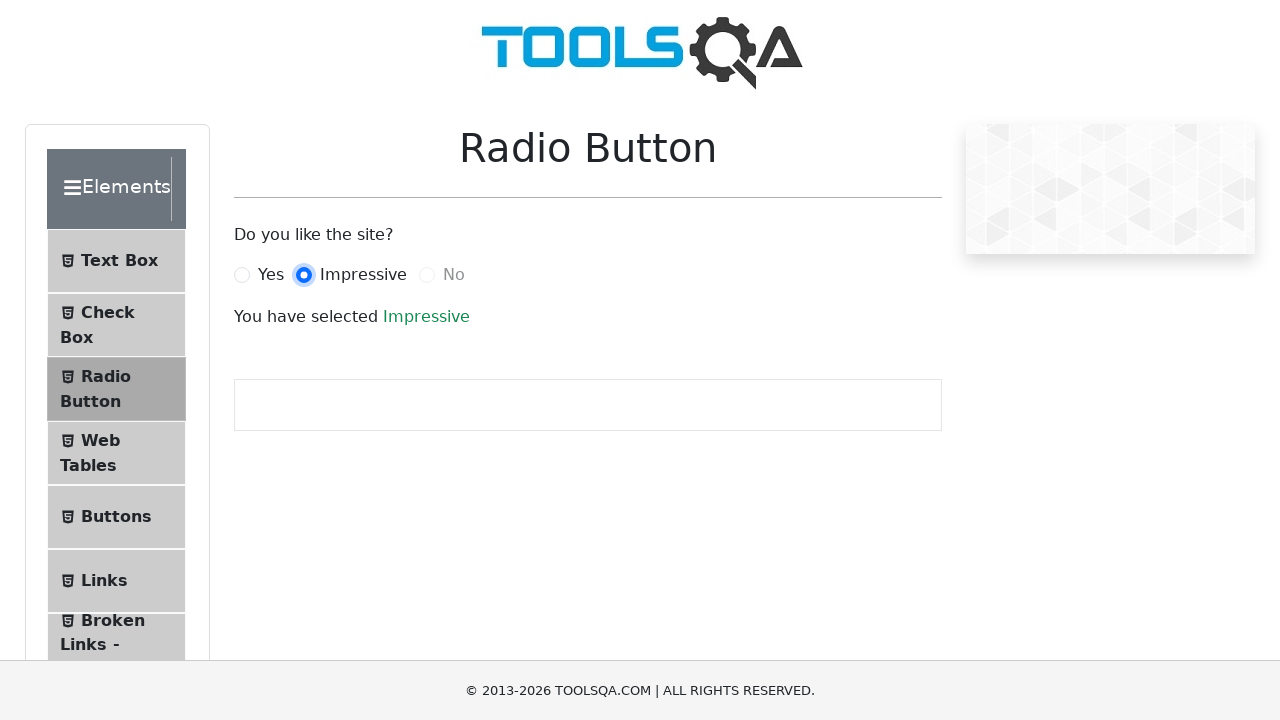